Tests dynamic controls using explicit wait - clicks the Remove button and waits for the "It's gone!" message to become visible

Starting URL: https://the-internet.herokuapp.com/dynamic_controls

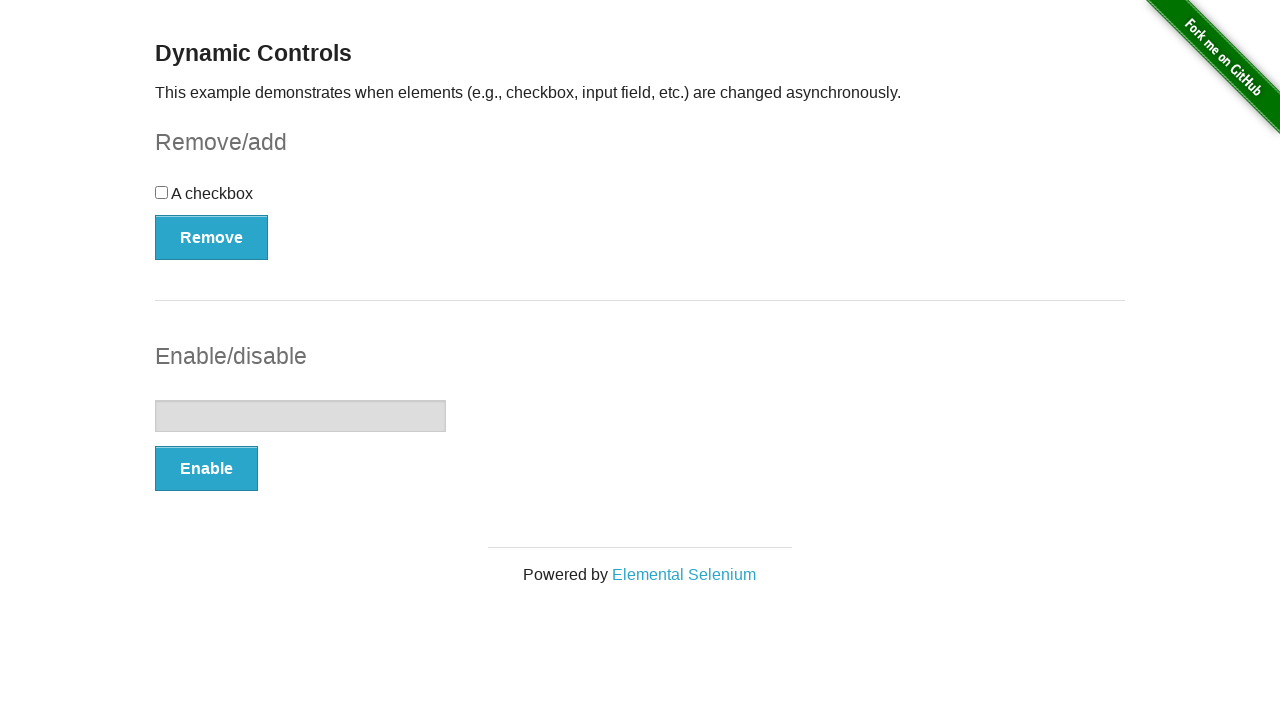

Clicked the Remove button at (212, 237) on button[type='button']
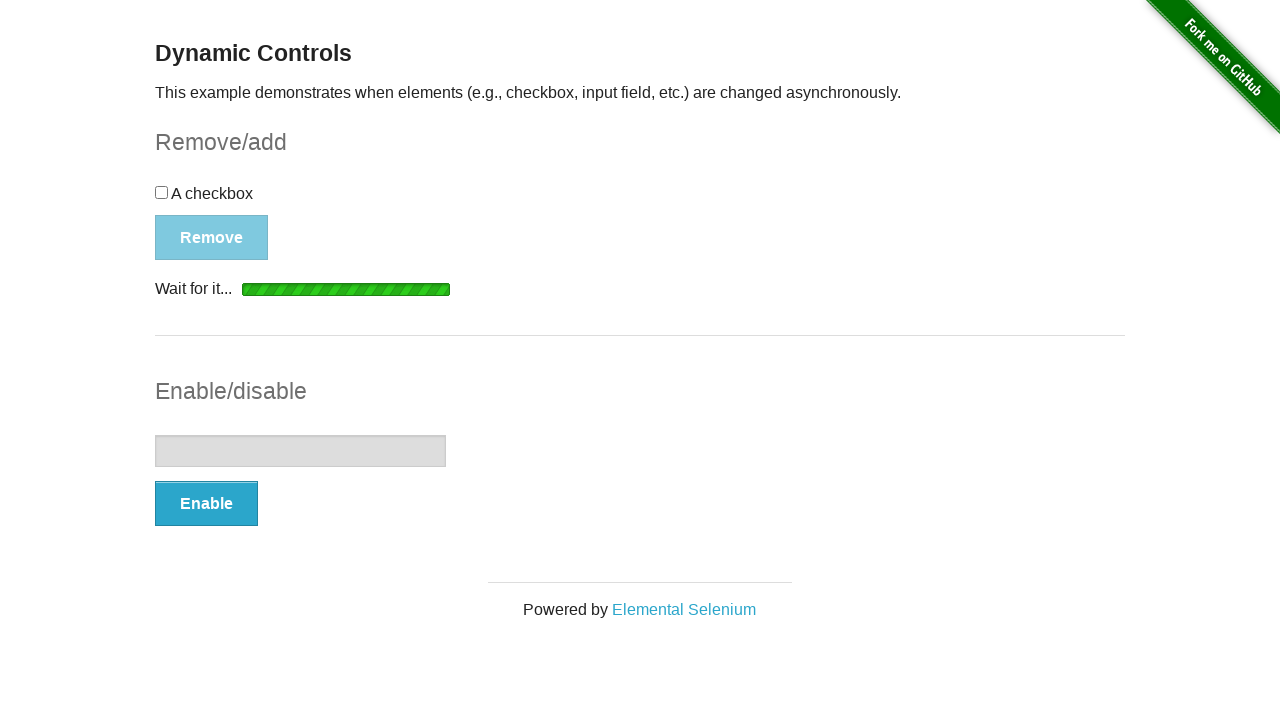

Waited for 'It's gone!' message to become visible
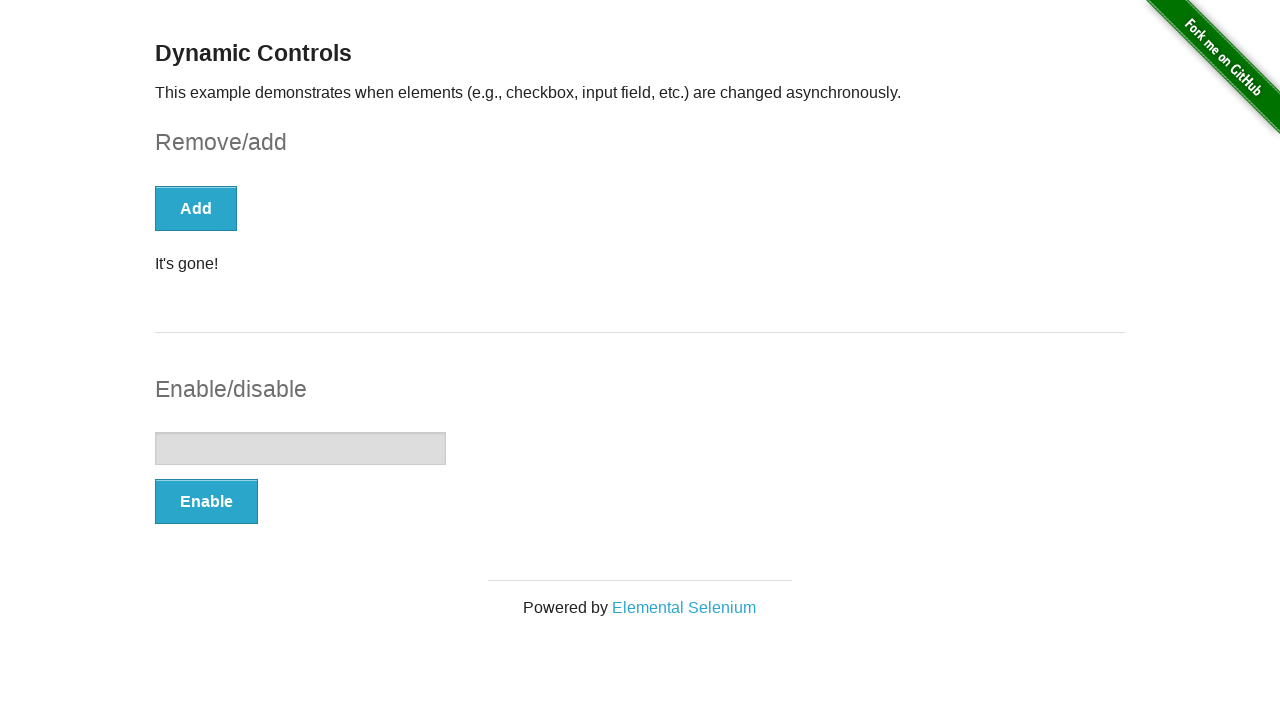

Verified message text is 'It's gone!'
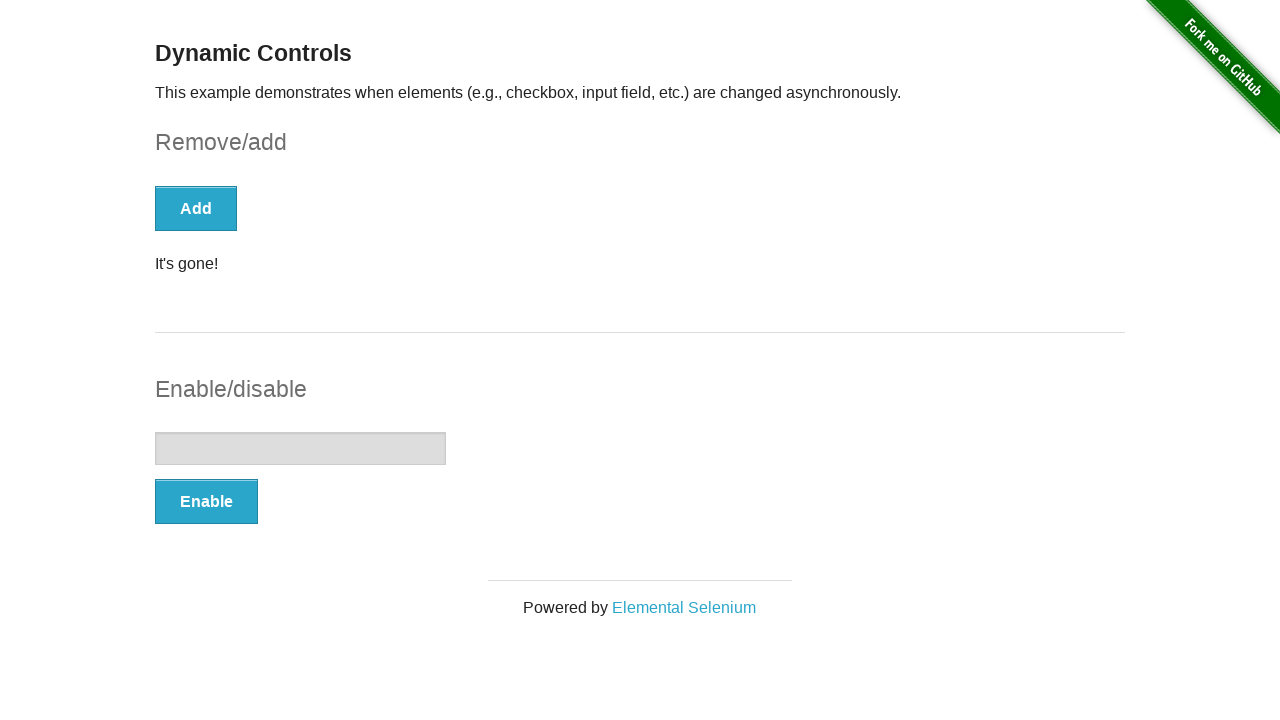

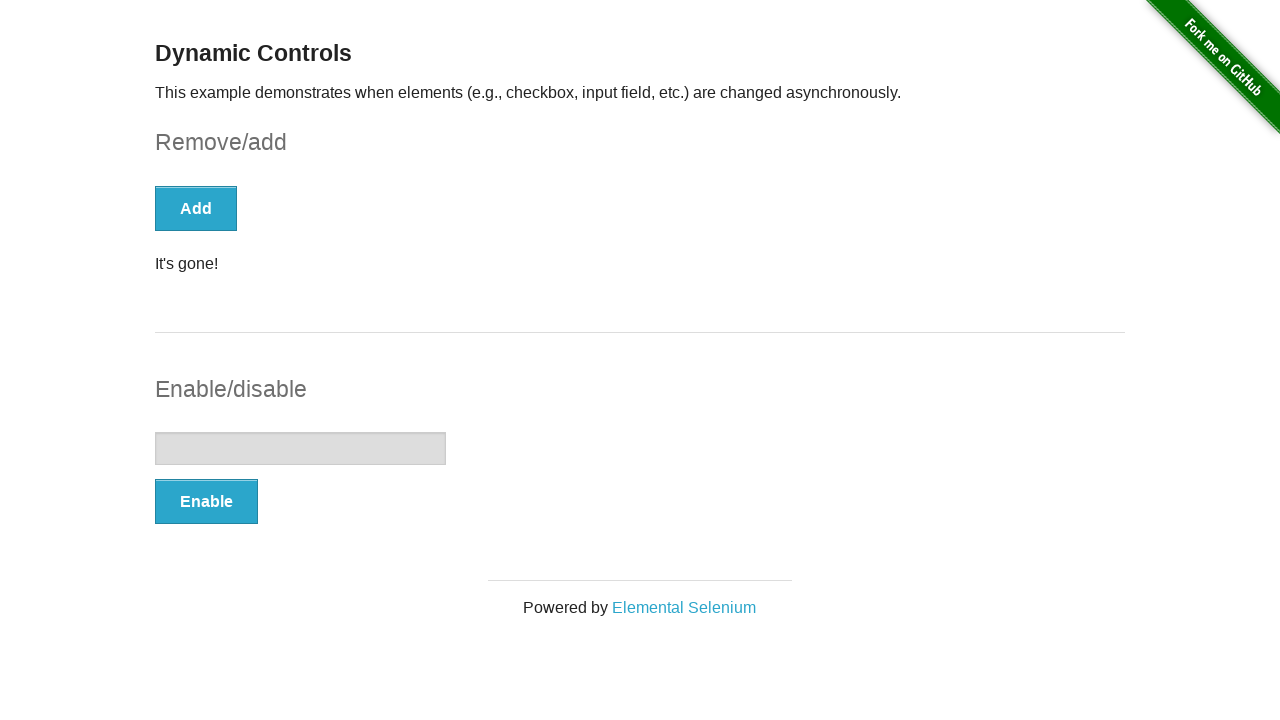